Navigates to the KSRTC (Karnataka State Road Transport Corporation) website and retrieves the page title

Starting URL: https://ksrtc.in/oprs-web/

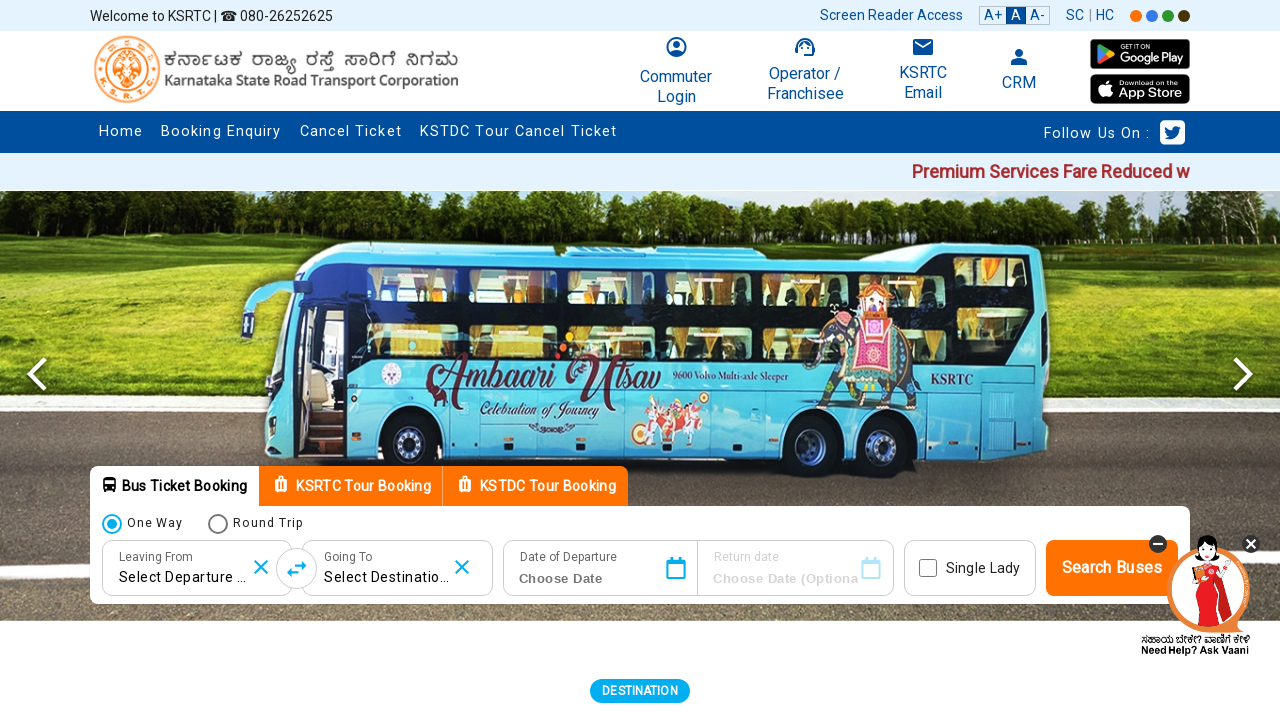

Waited for page to reach networkidle state
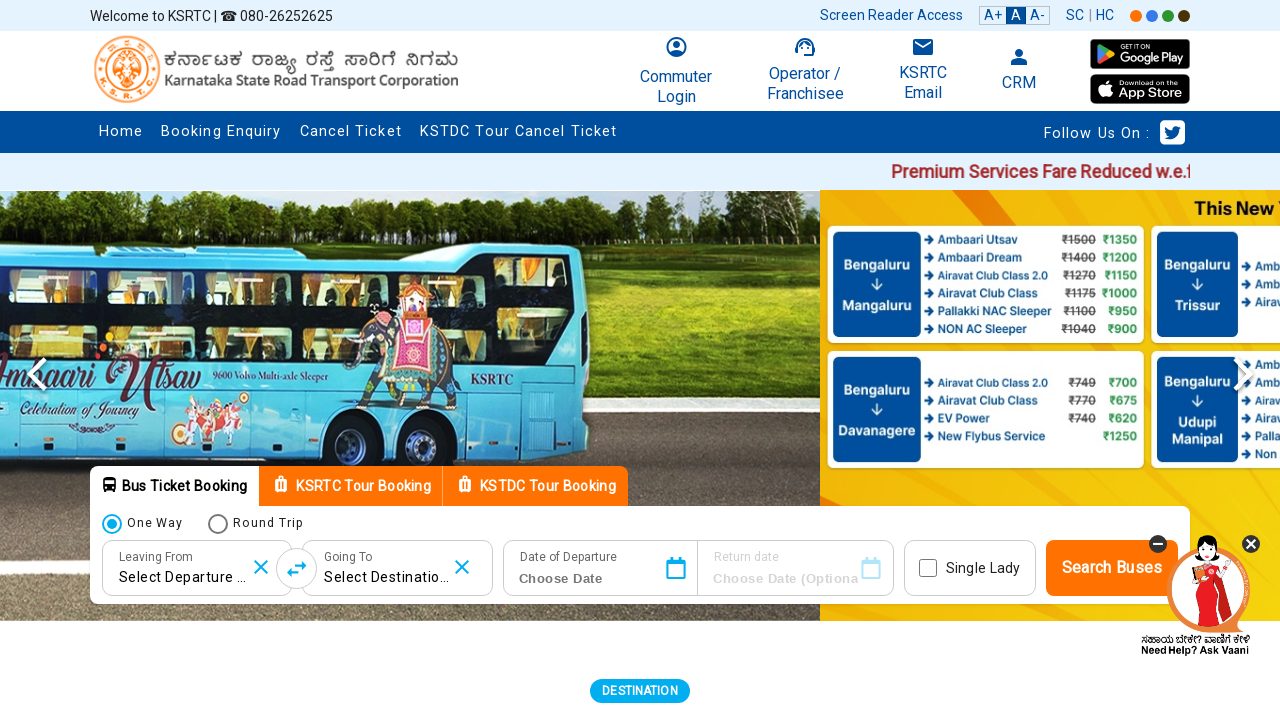

Retrieved page title: Karnataka State Road Transport Corporation - KSRTC
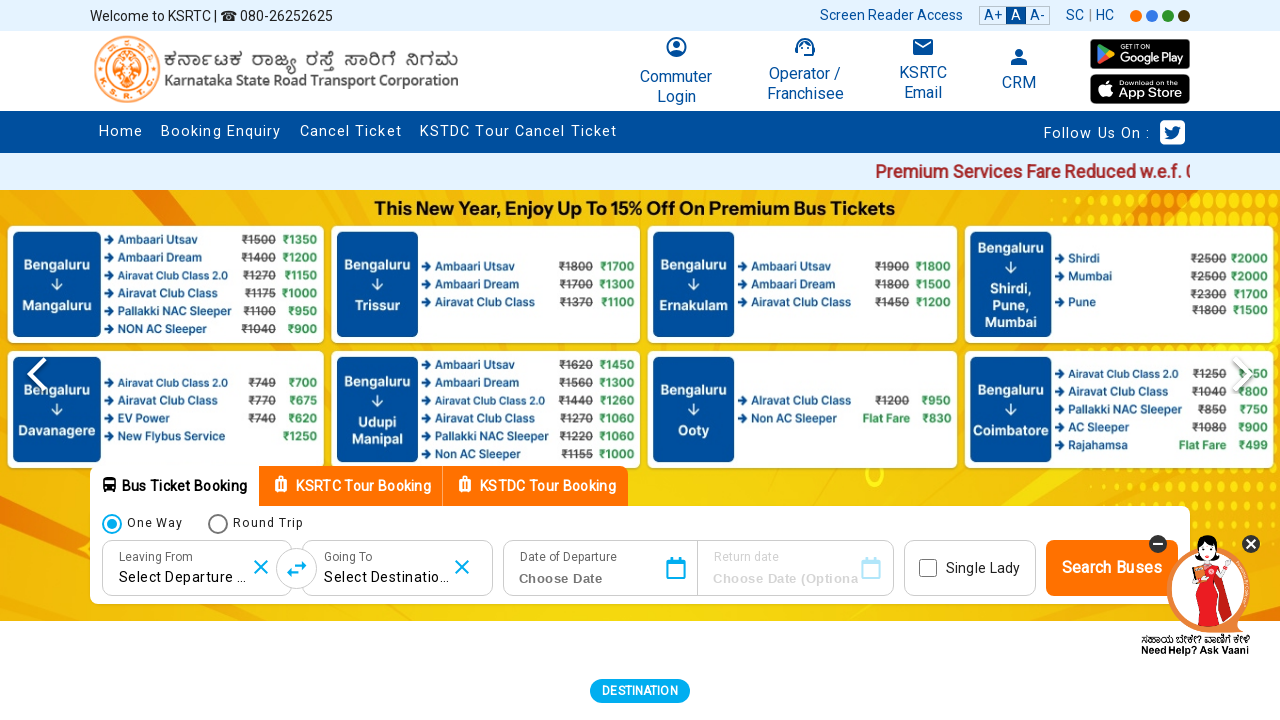

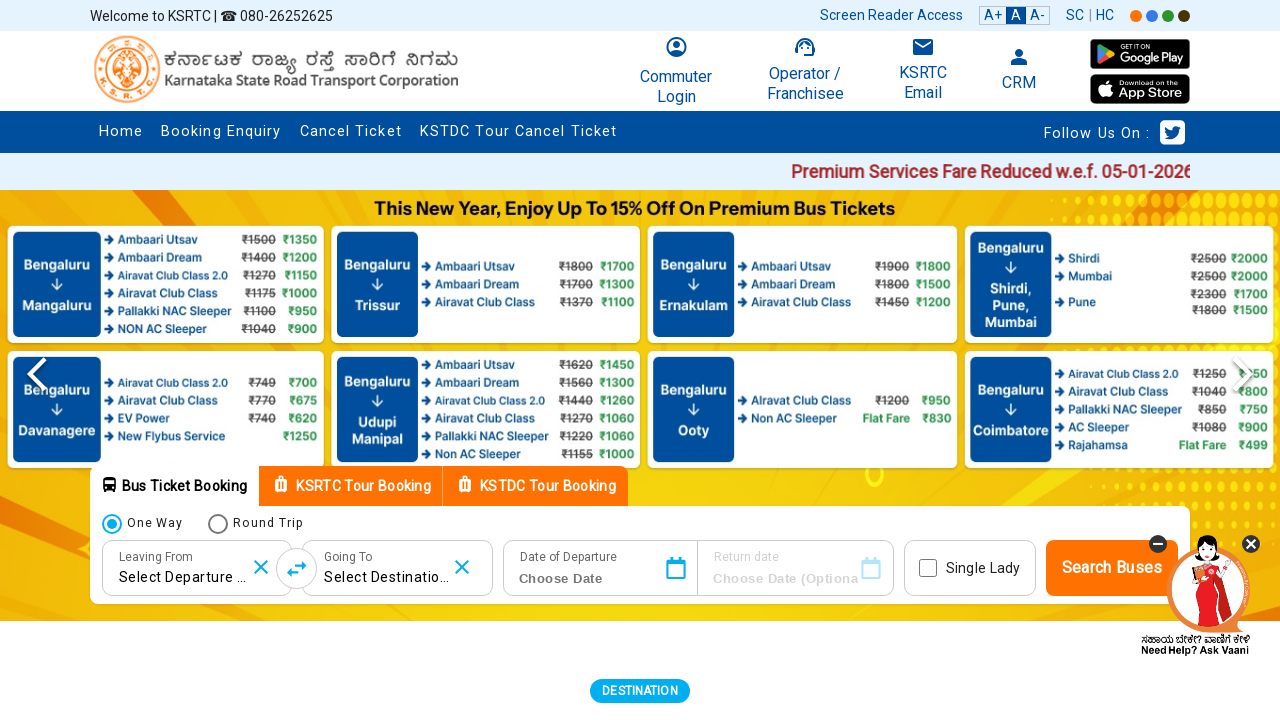